Tests the GreenKart shopping functionality by searching for products, adding items to cart, and proceeding through checkout to place an order

Starting URL: https://rahulshettyacademy.com/seleniumPractise/#/

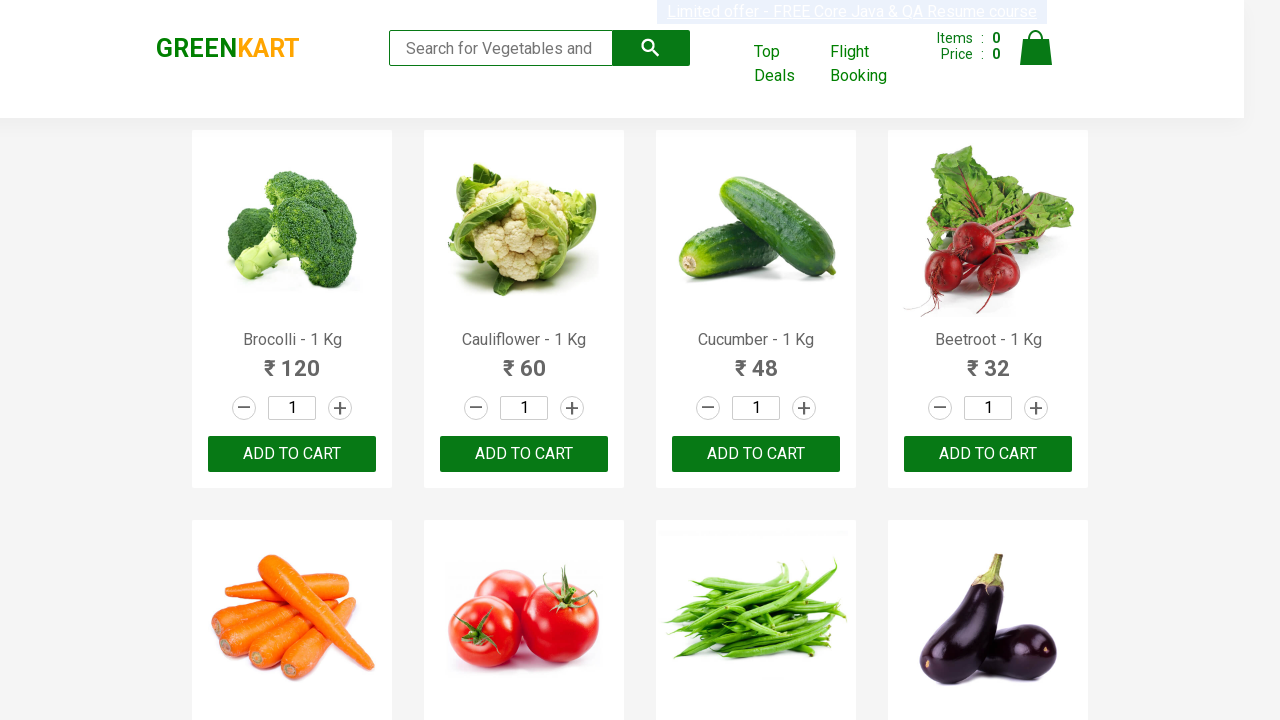

Typed 'ca' in search box to filter products on .search-keyword
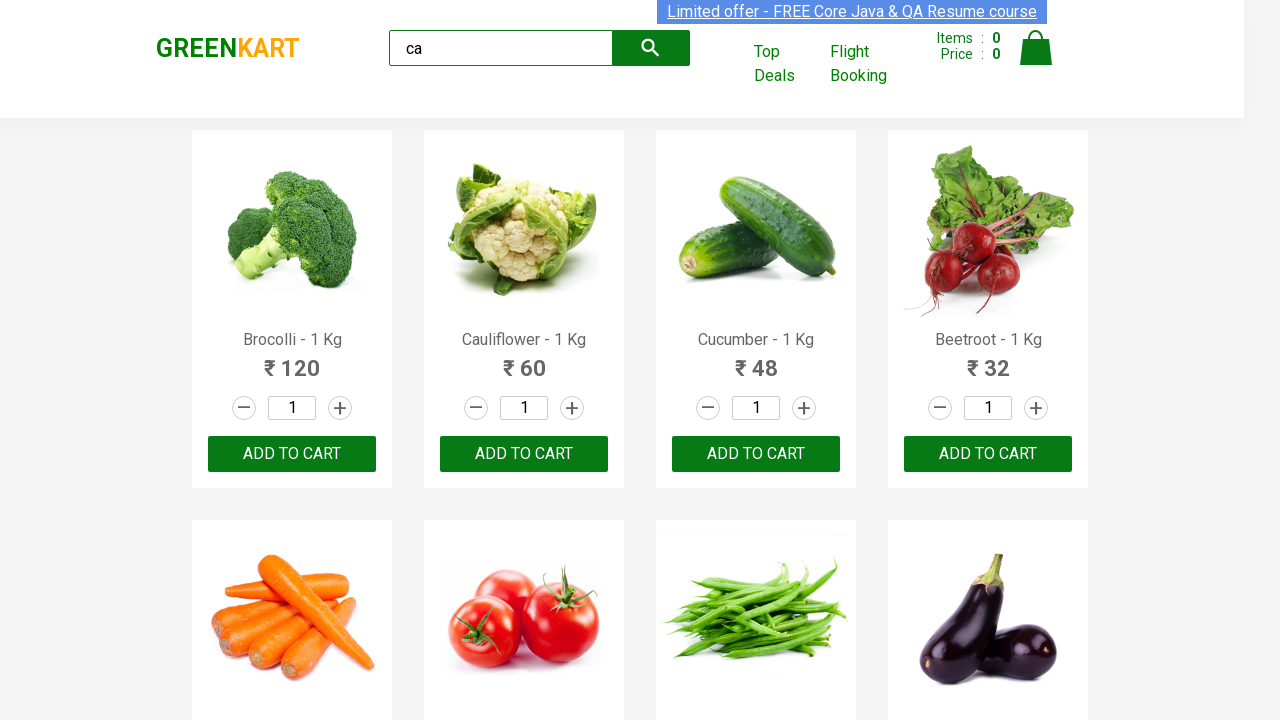

Filtered products loaded
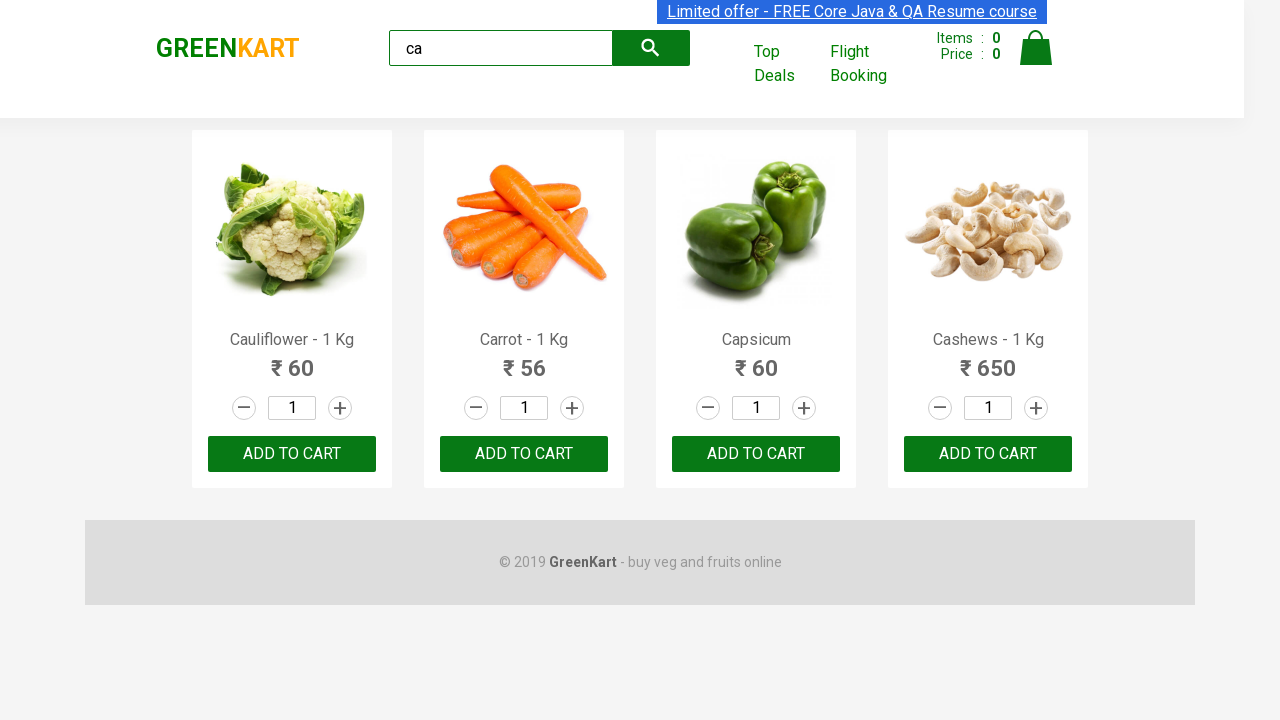

Clicked ADD TO CART on second product at (524, 454) on .product >> nth=1 >> div.product-action
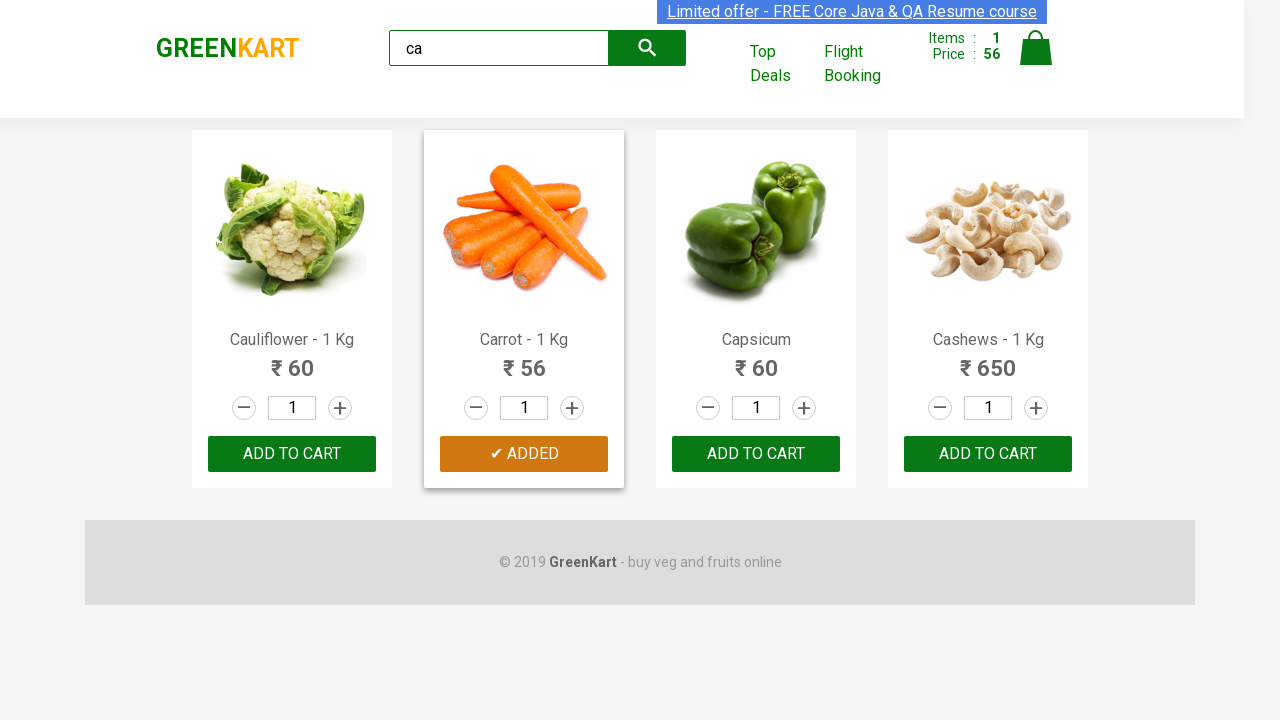

Found and clicked ADD TO CART for Cashews product at (988, 454) on .product h4.product-name >> nth=3 >> xpath=.. >> div.product-action
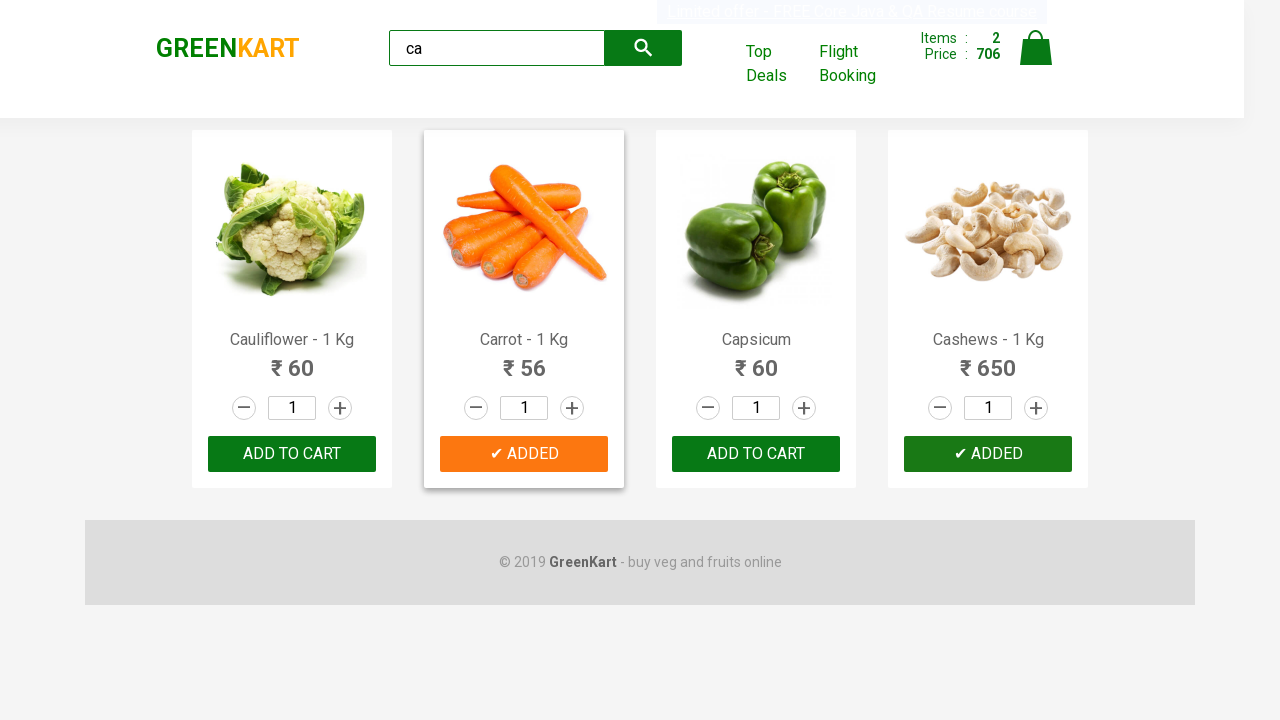

Clicked cart icon to view shopping cart at (1036, 59) on a.cart-icon
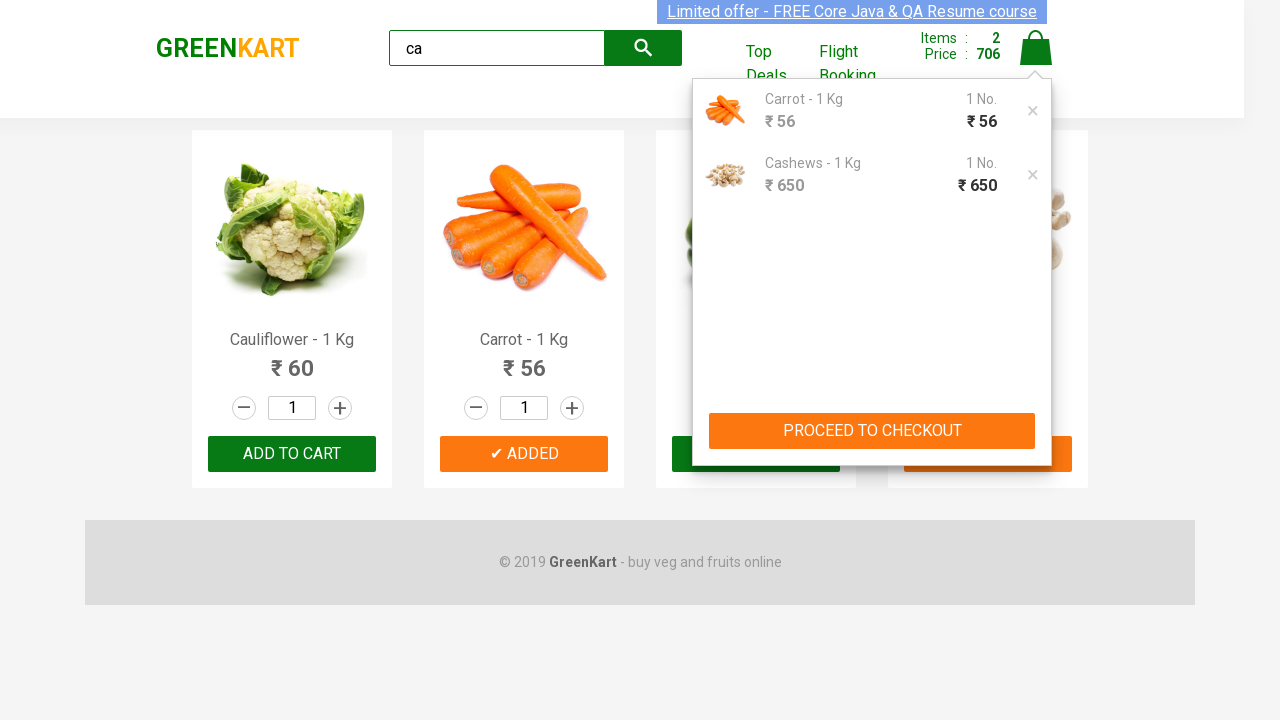

Clicked PROCEED TO CHECKOUT button at (872, 431) on text=PROCEED TO CHECKOUT
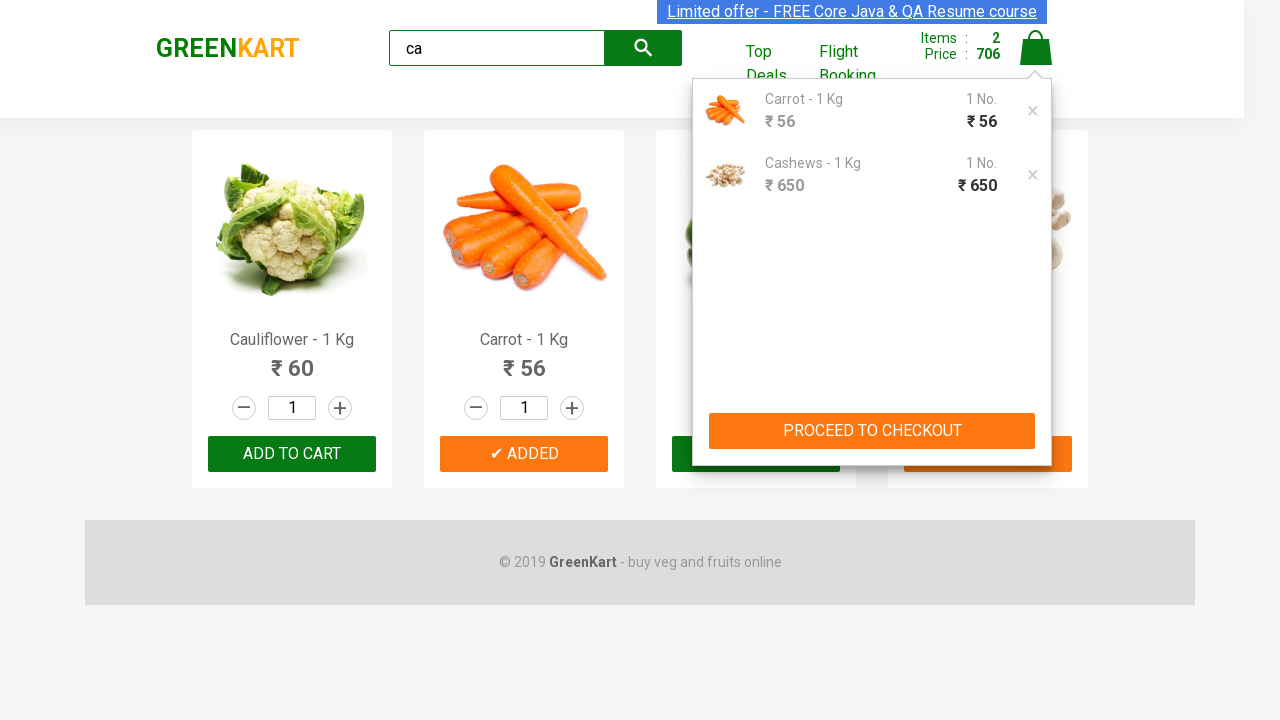

Clicked Place Order to complete purchase at (1036, 491) on text=Place Order
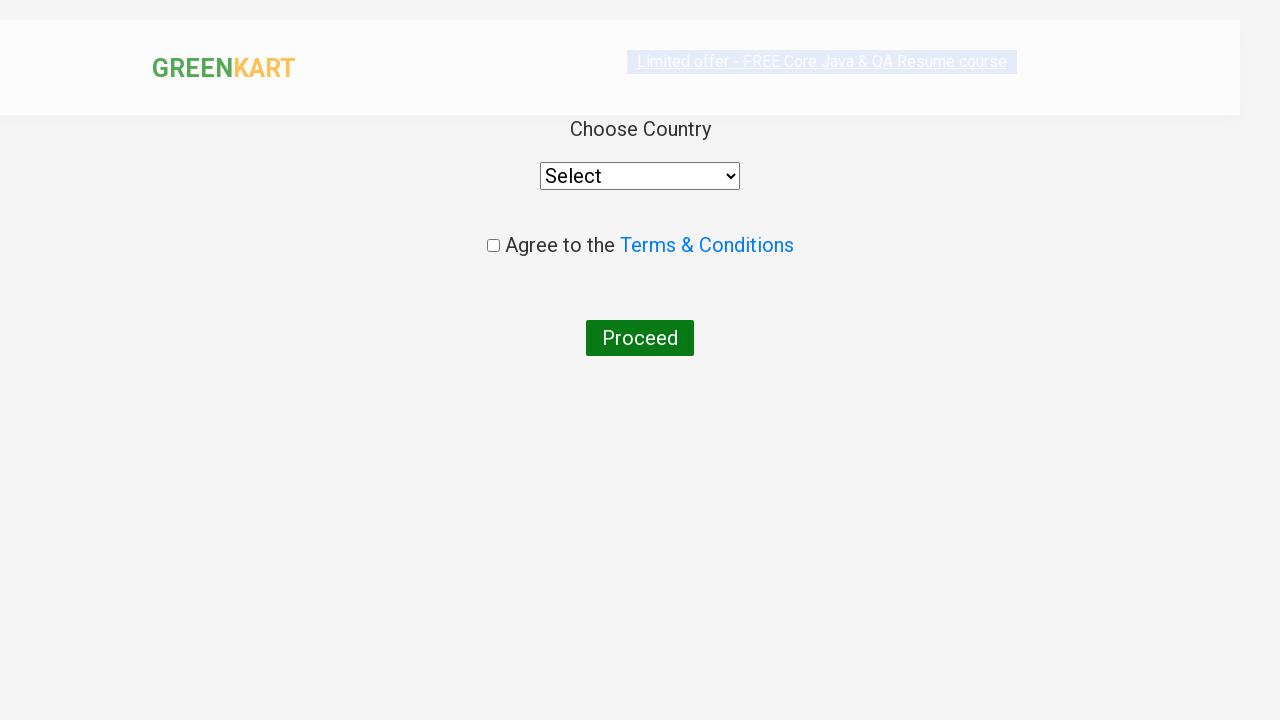

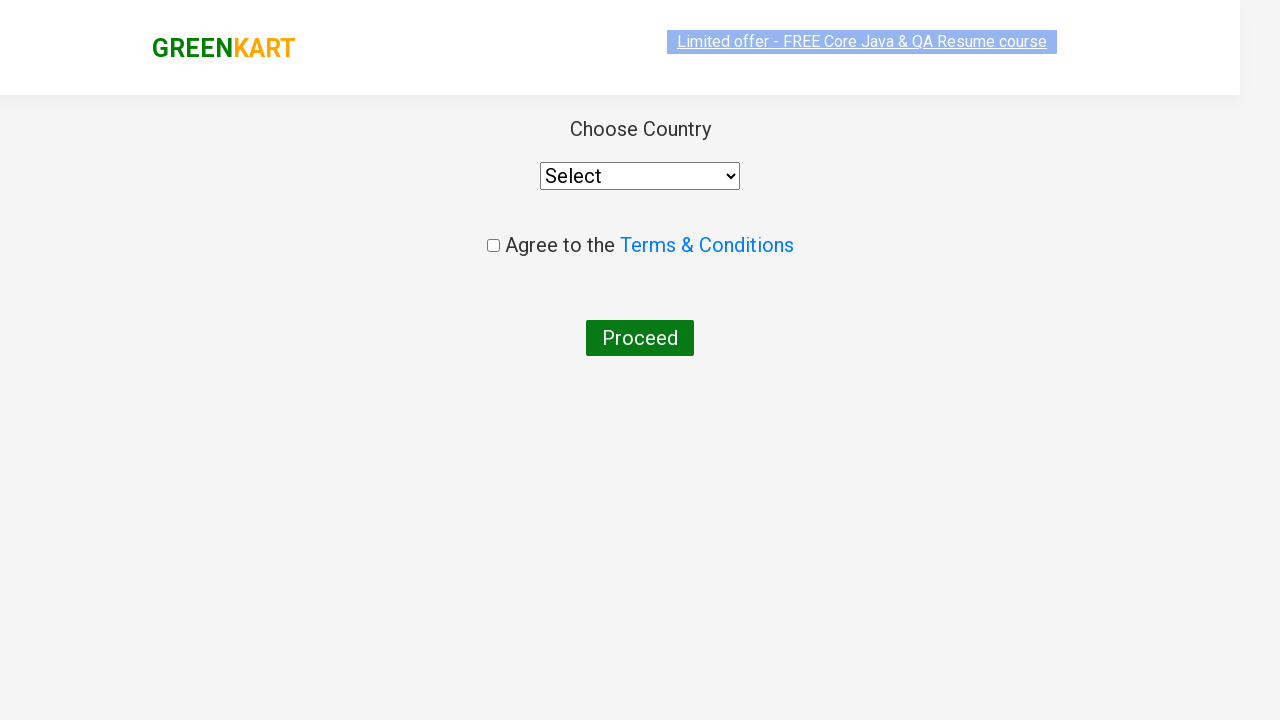